Verifies that drag and drop functionality works using Playwright's drag_to method to swap column A and column B

Starting URL: https://the-internet.herokuapp.com/drag_and_drop

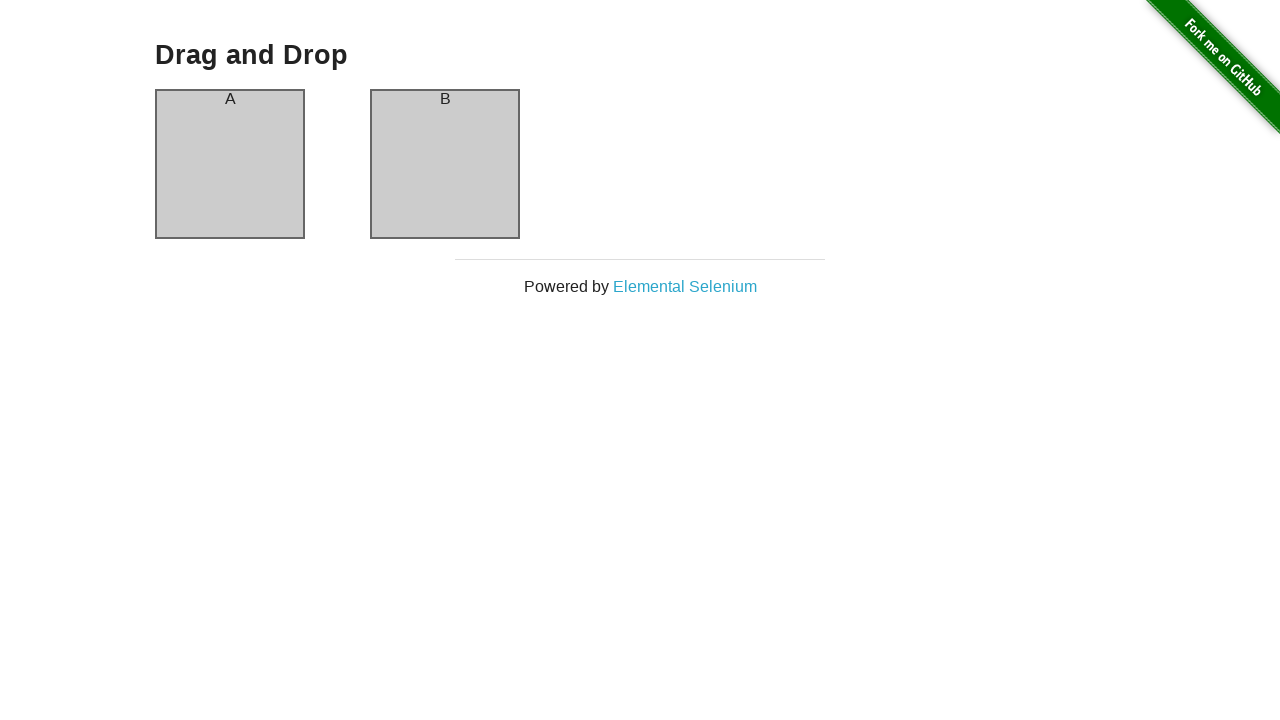

Located column A element
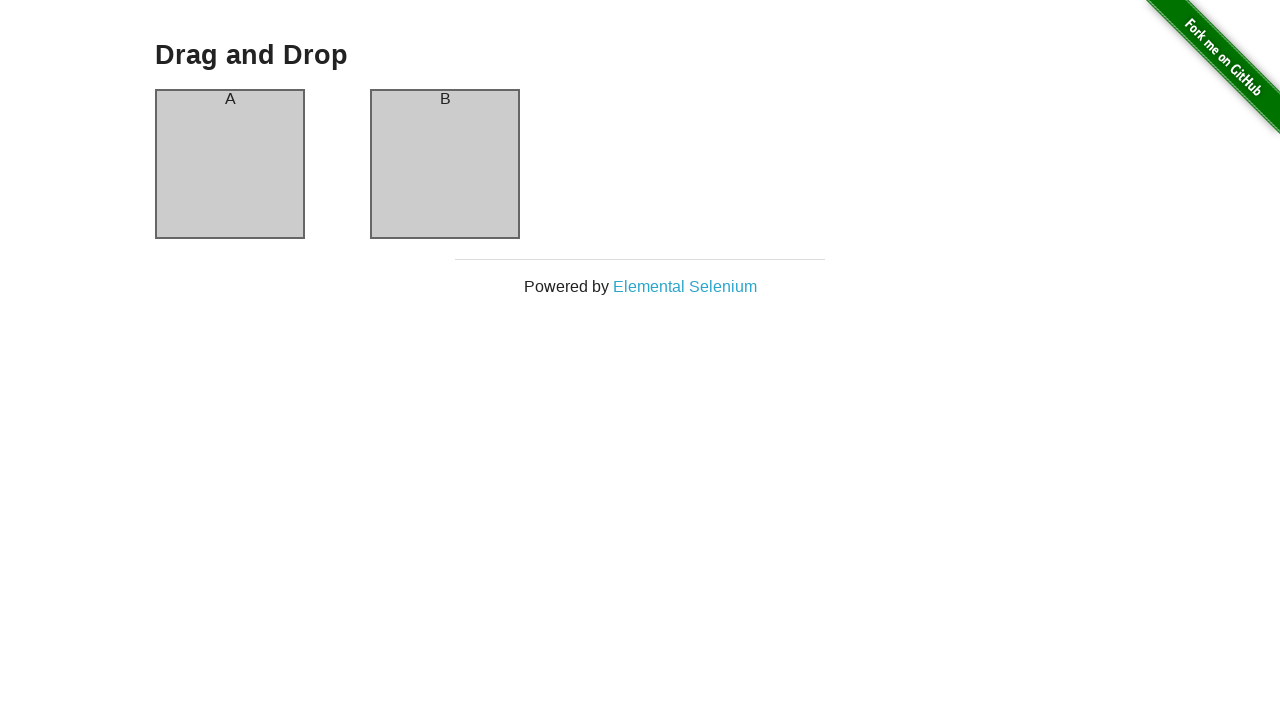

Located column B element
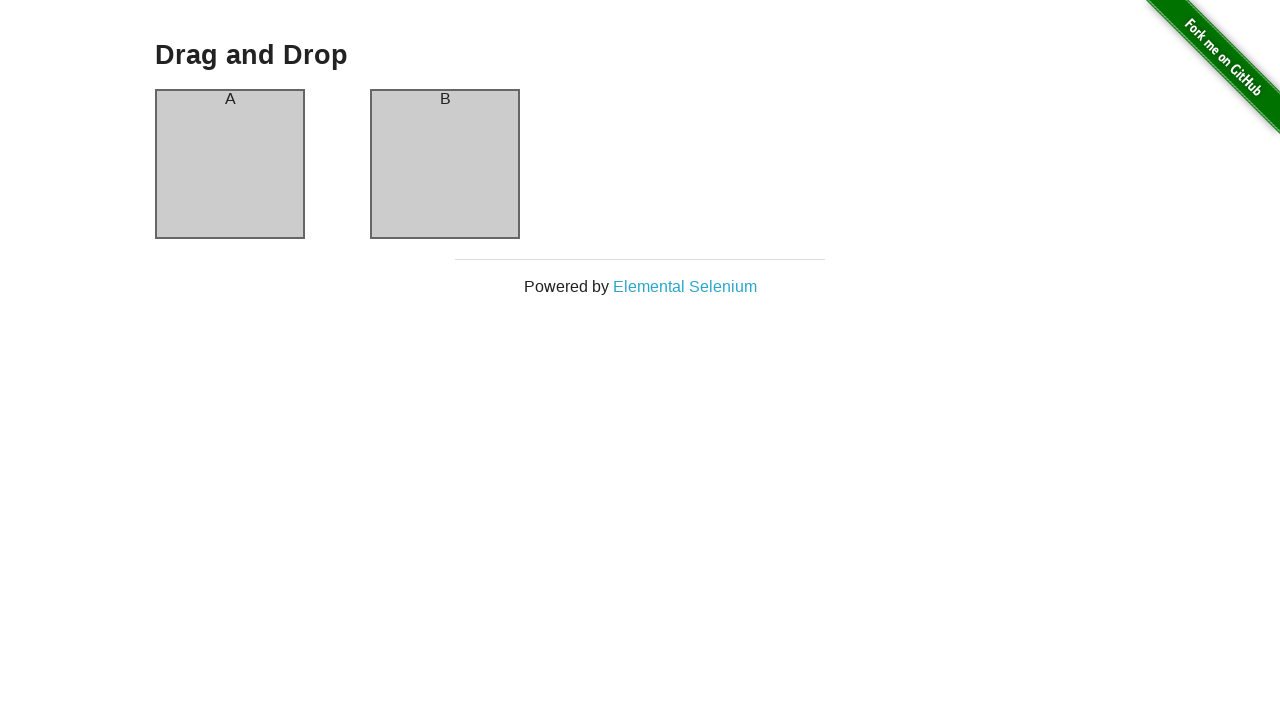

Dragged column A to column B position to initiate swap at (445, 164)
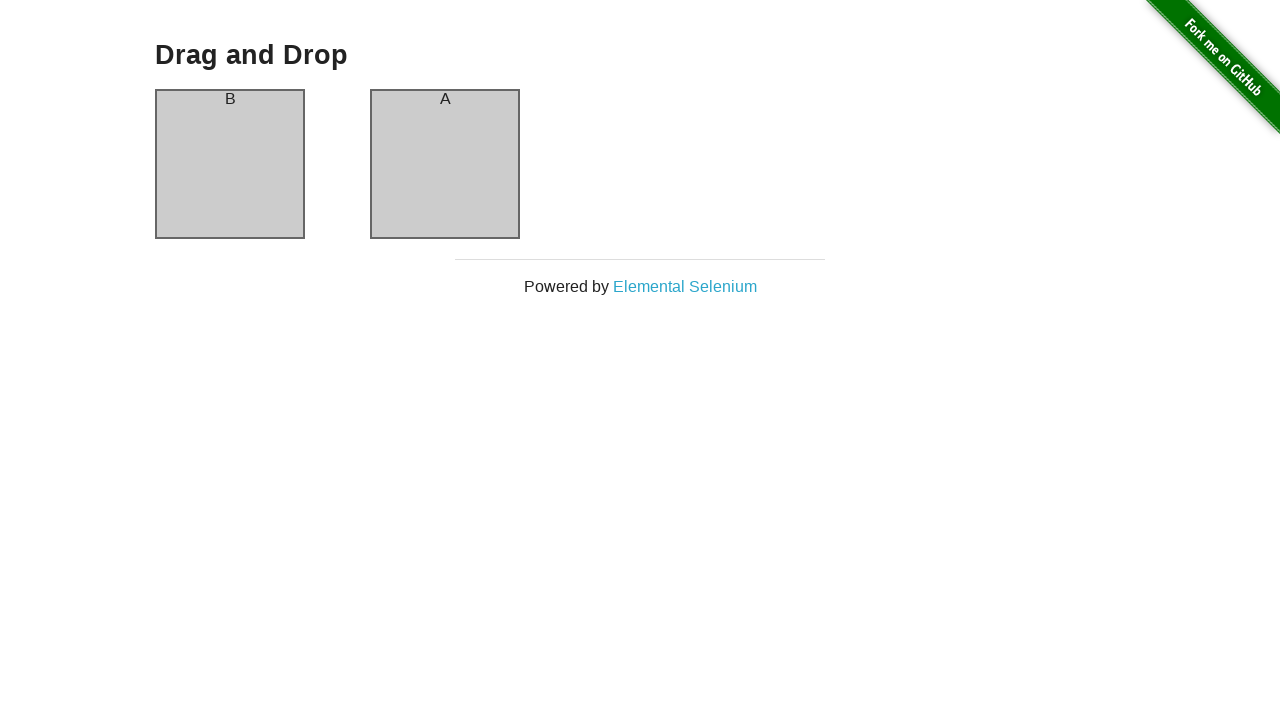

Verified column A header is now 'B' after drag and drop
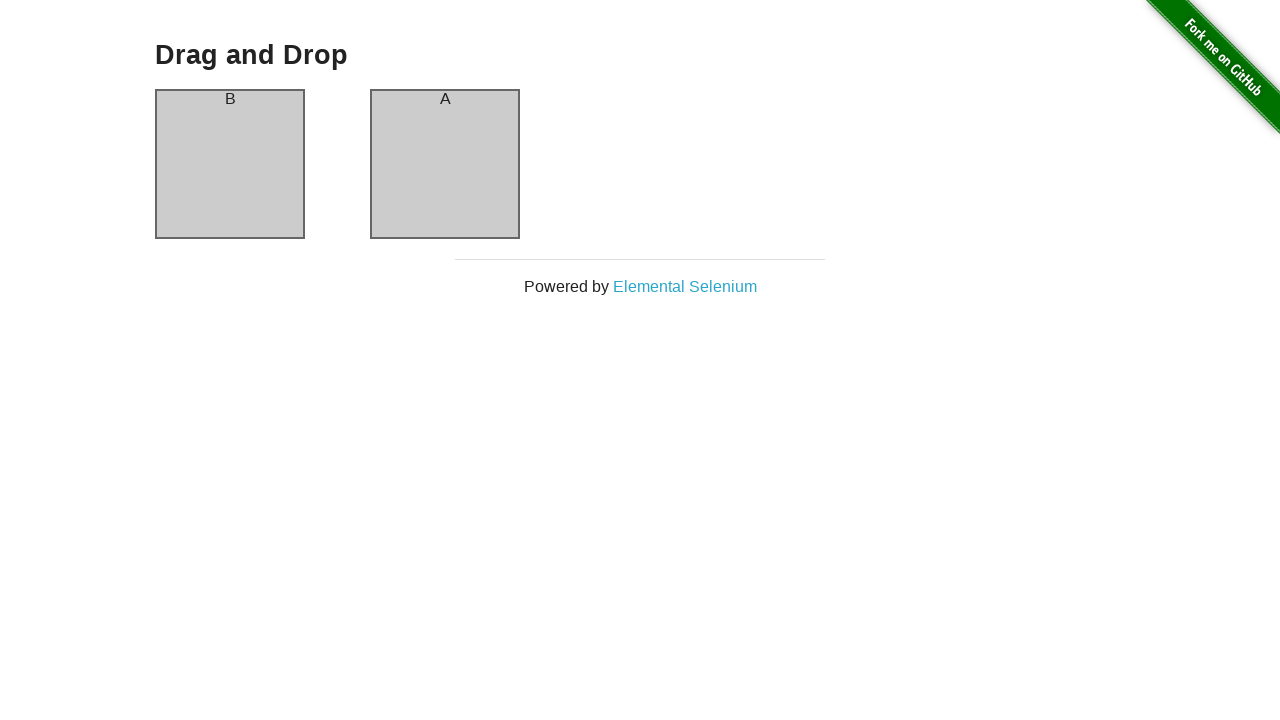

Verified column B header is now 'A' after drag and drop - swap successful
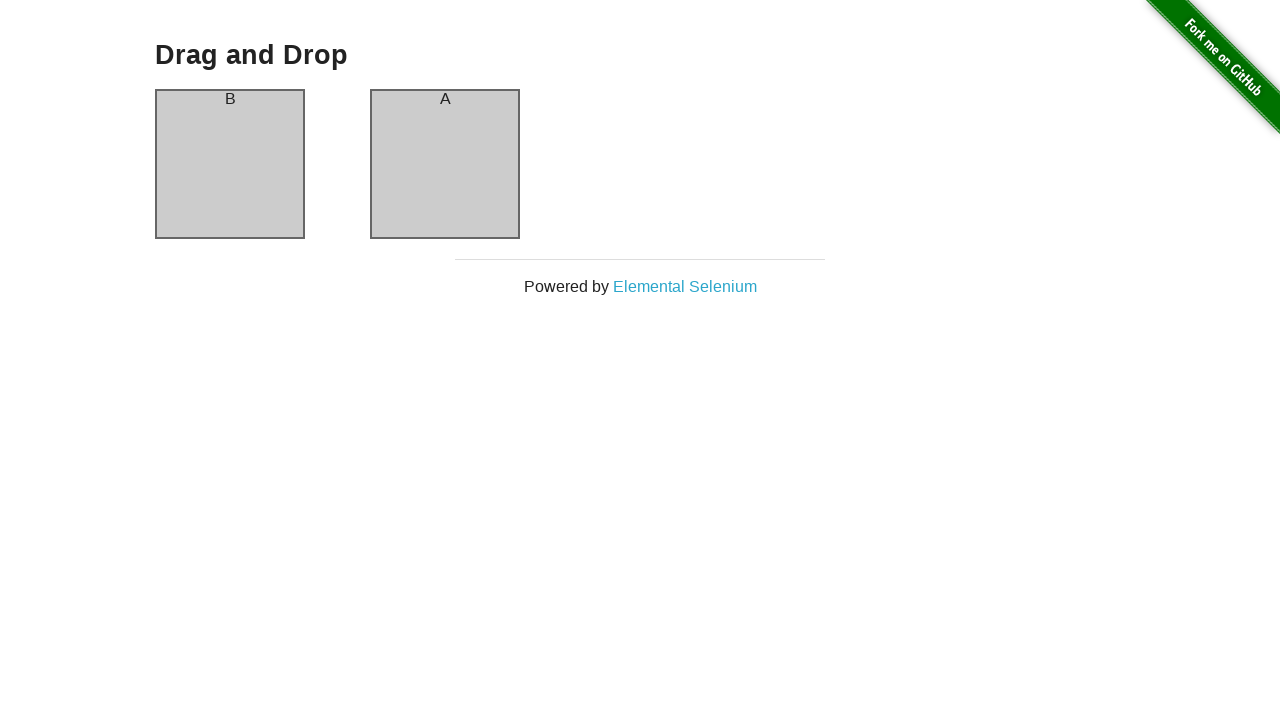

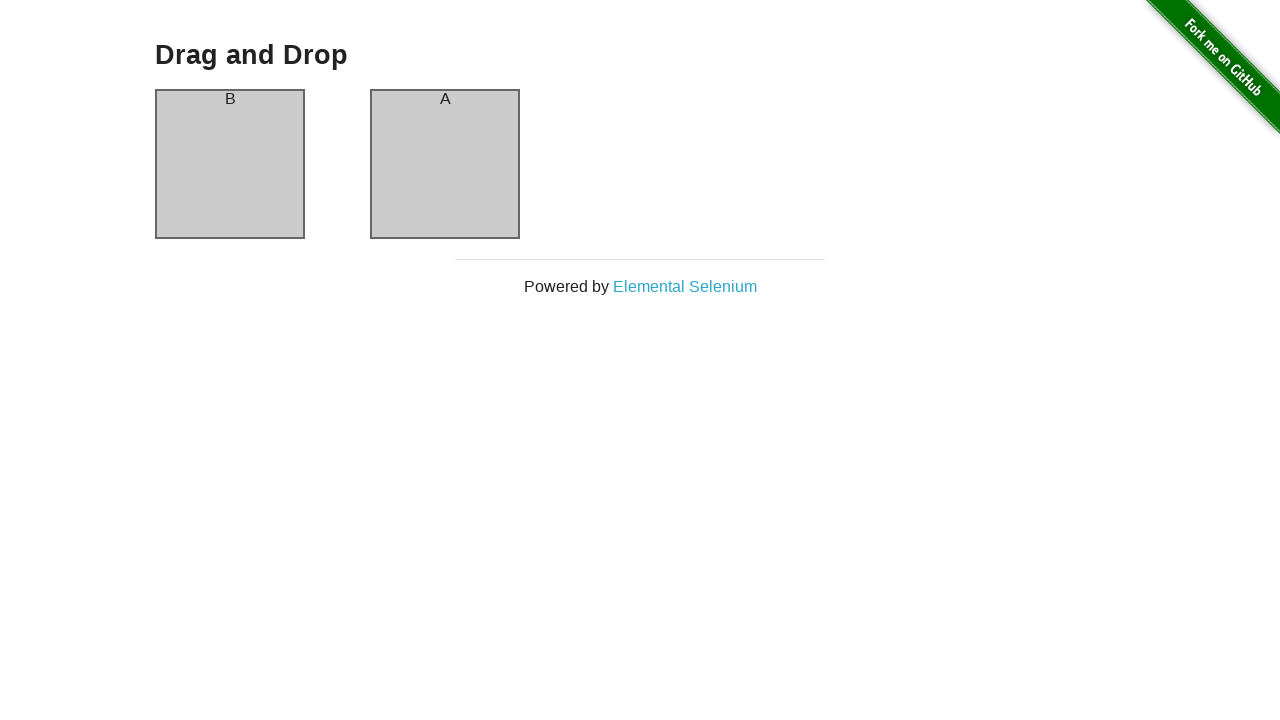